Tests drag and drop functionality by dragging element from column A to column B on a demo page

Starting URL: https://the-internet.herokuapp.com/drag_and_drop

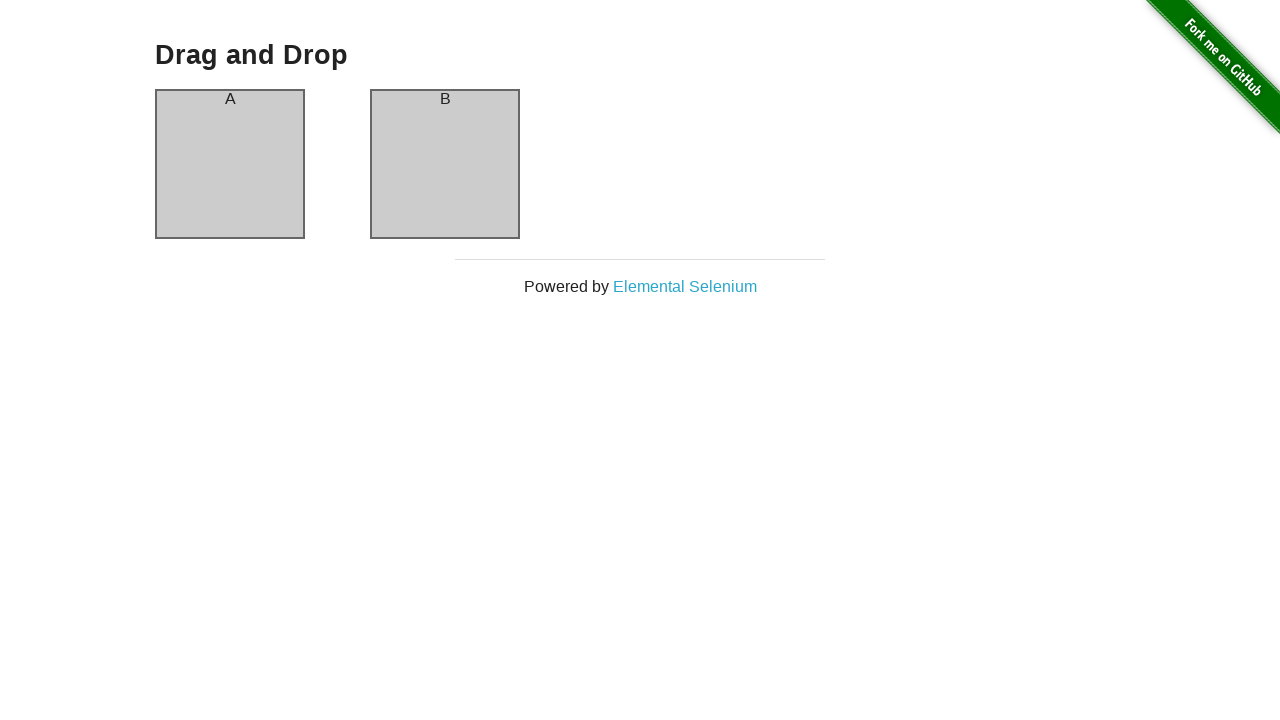

Navigated to drag and drop demo page
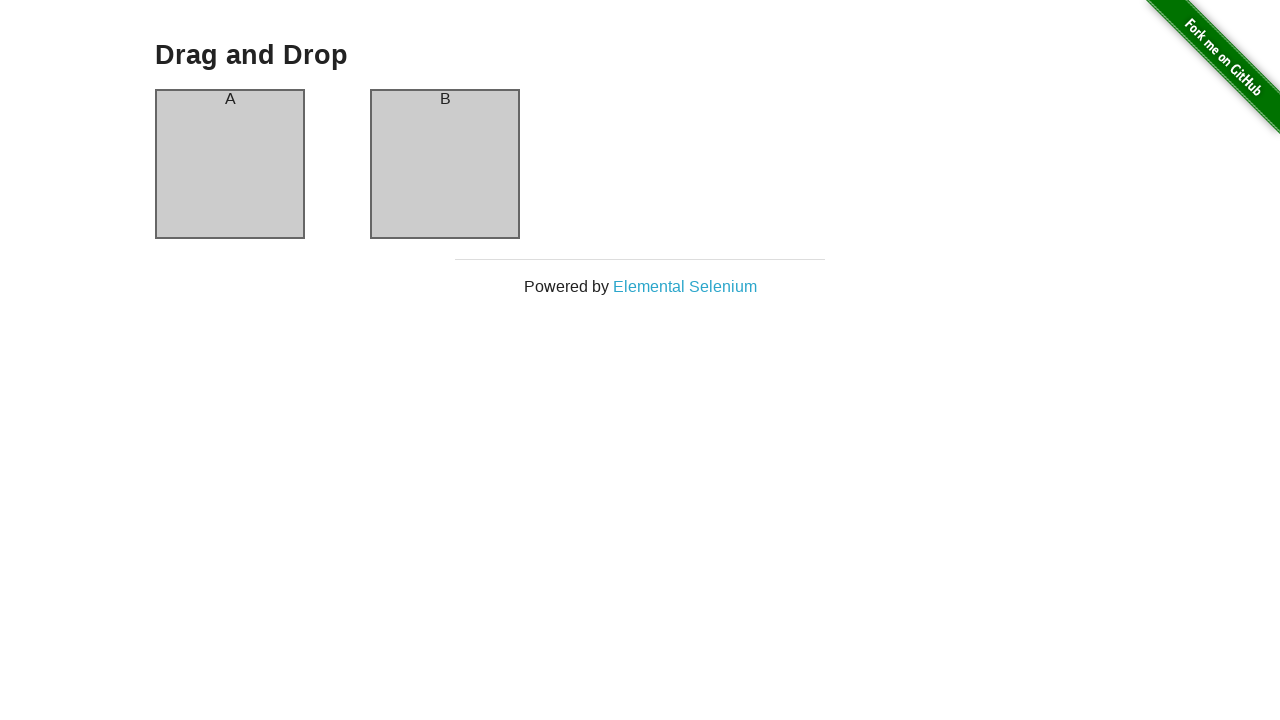

Located source element (column A)
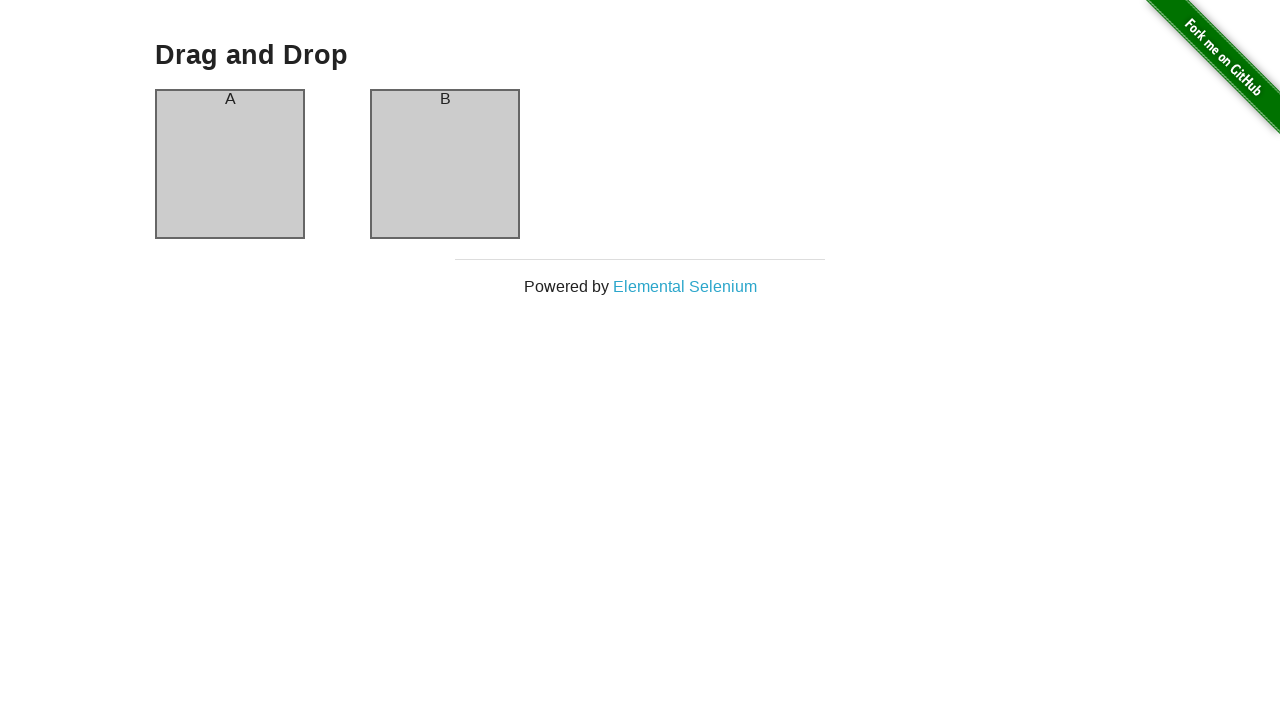

Located destination element (column B)
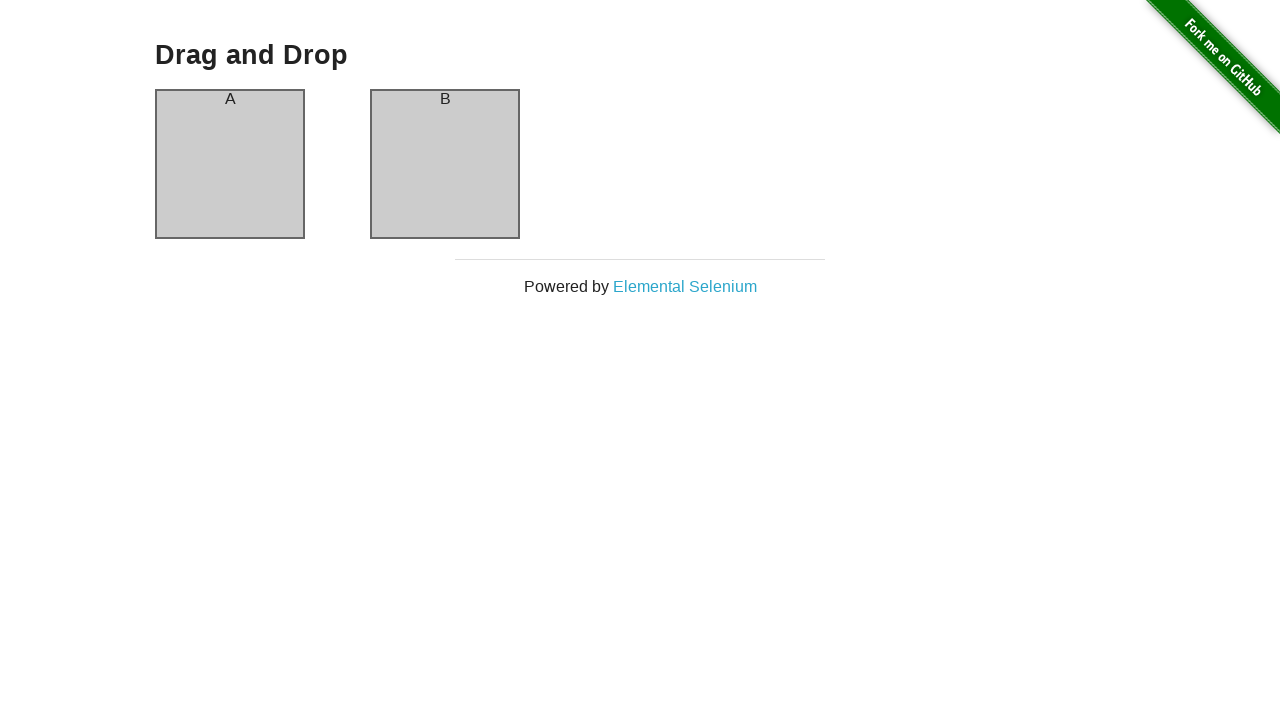

Dragged element from column A to column B at (445, 164)
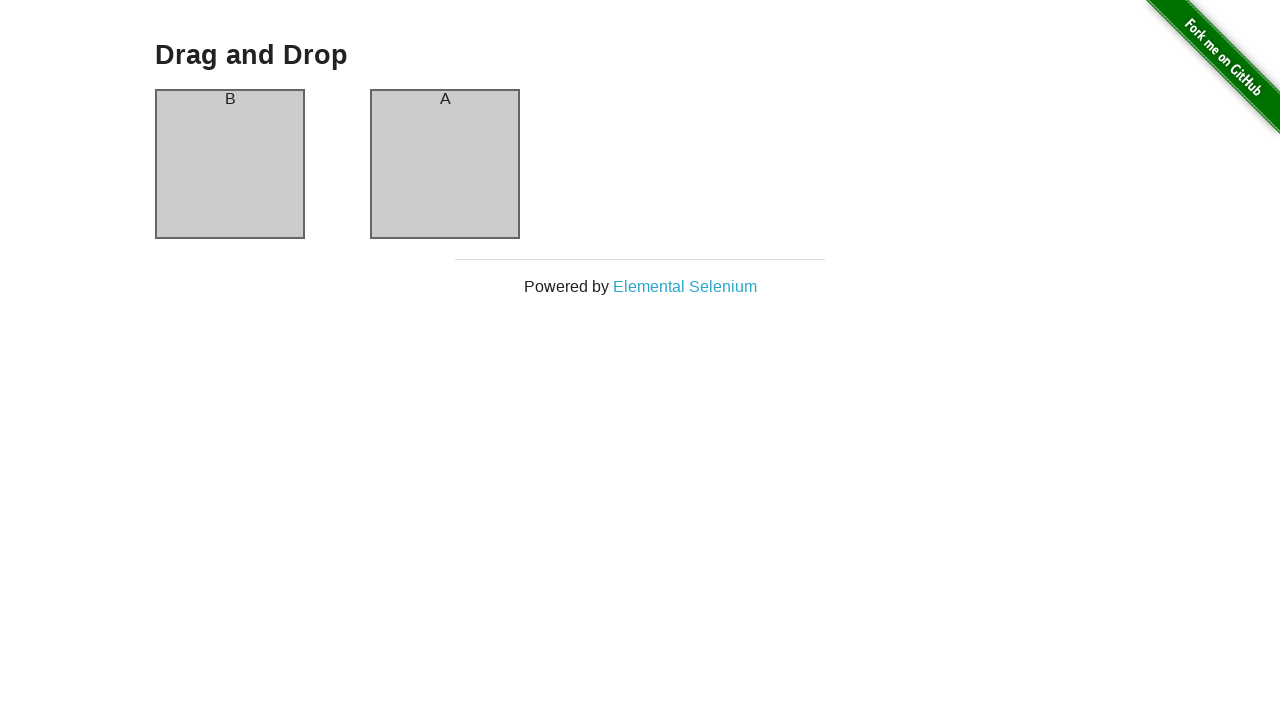

Waited for drag and drop action to complete
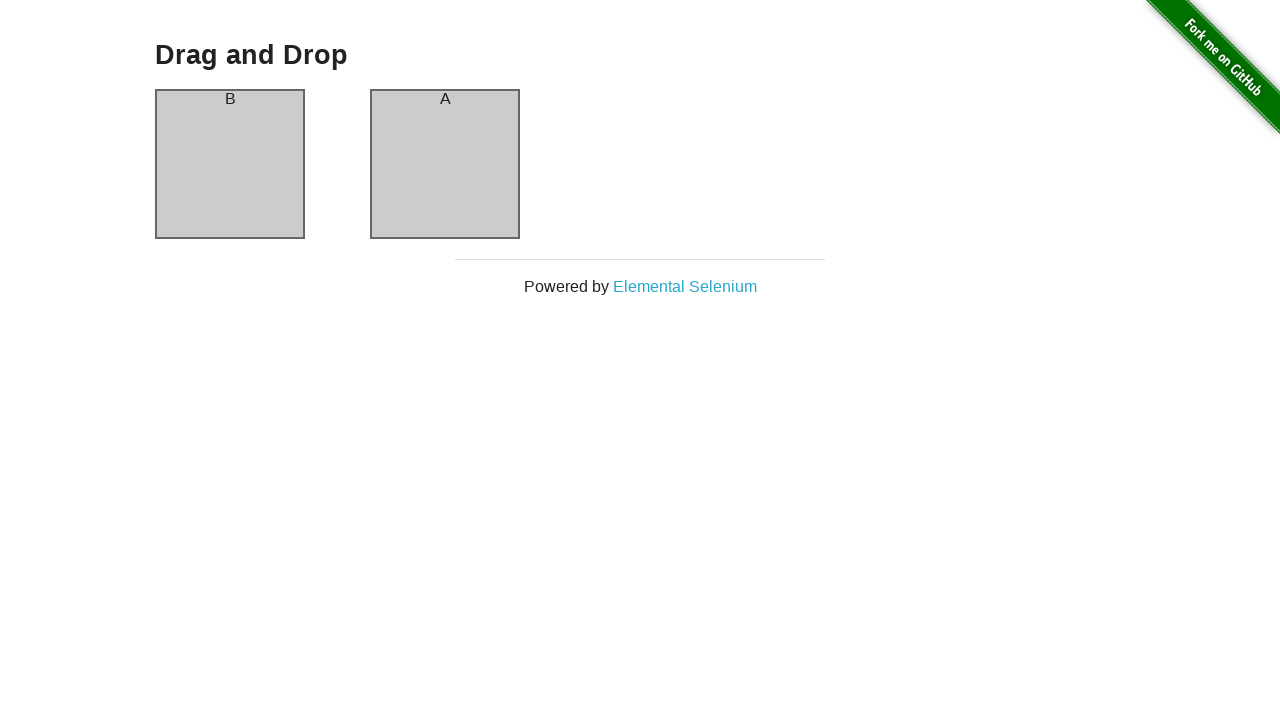

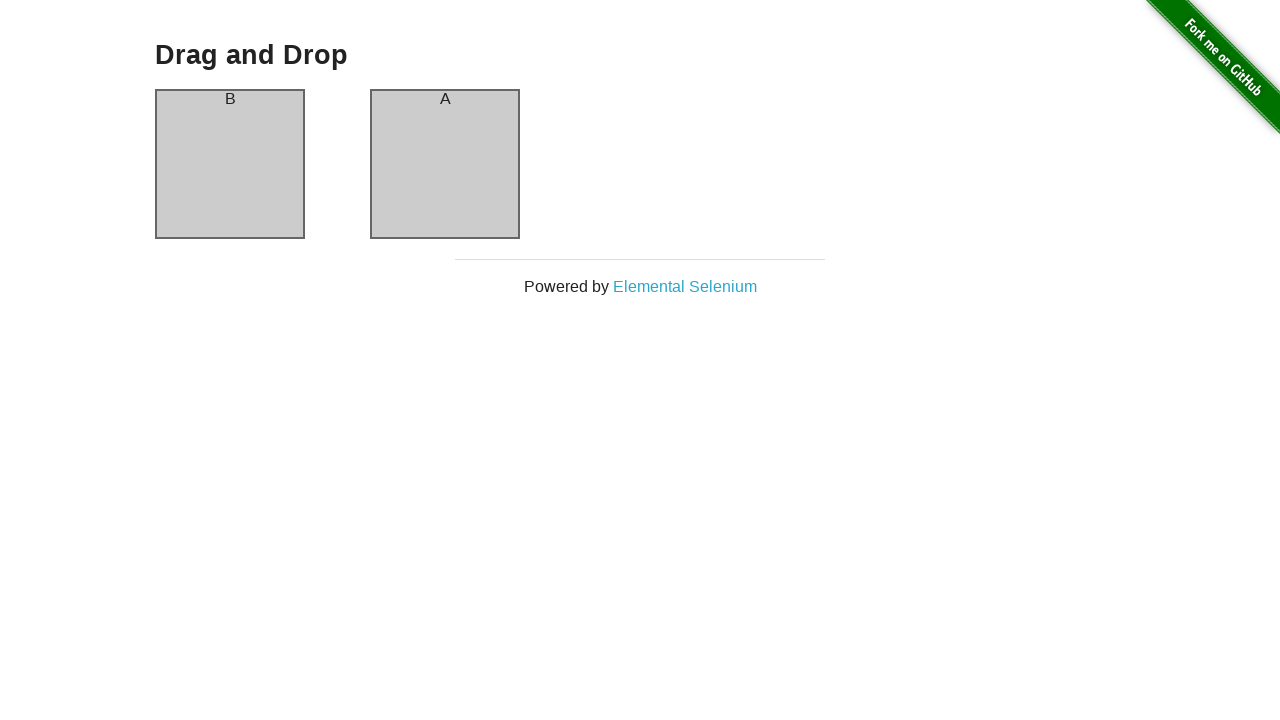